Tests window handling functionality by navigating to a popup test page, iterating through all open windows/tabs, and closing a window that matches a specific title.

Starting URL: https://www.dummysoftware.com/popupdummy_testpage.html

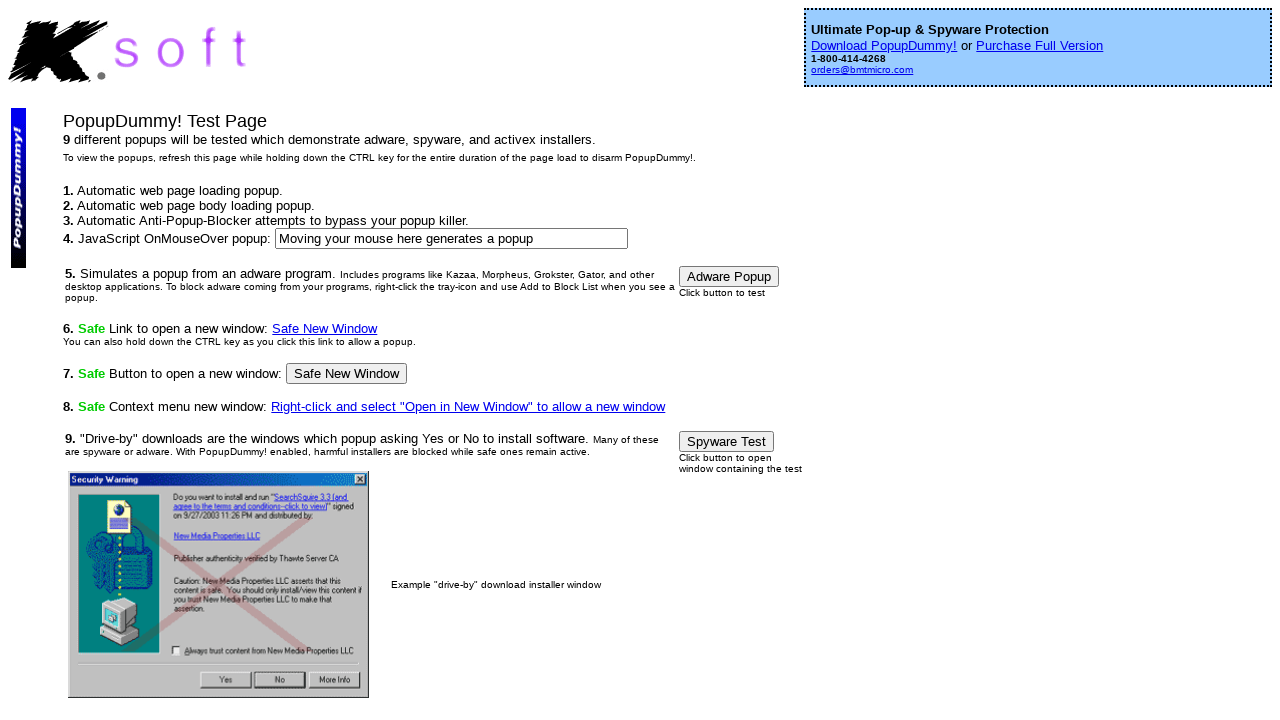

Waited for page to load with domcontentloaded state
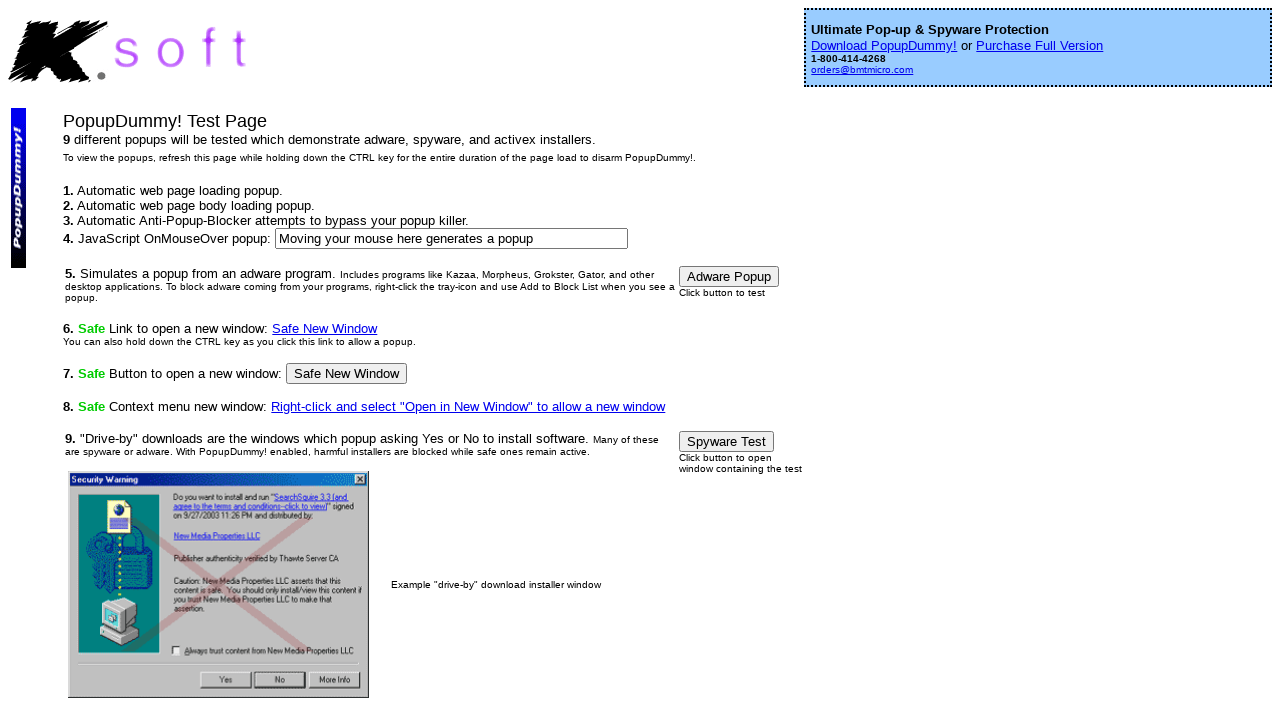

Retrieved all open pages/windows from context
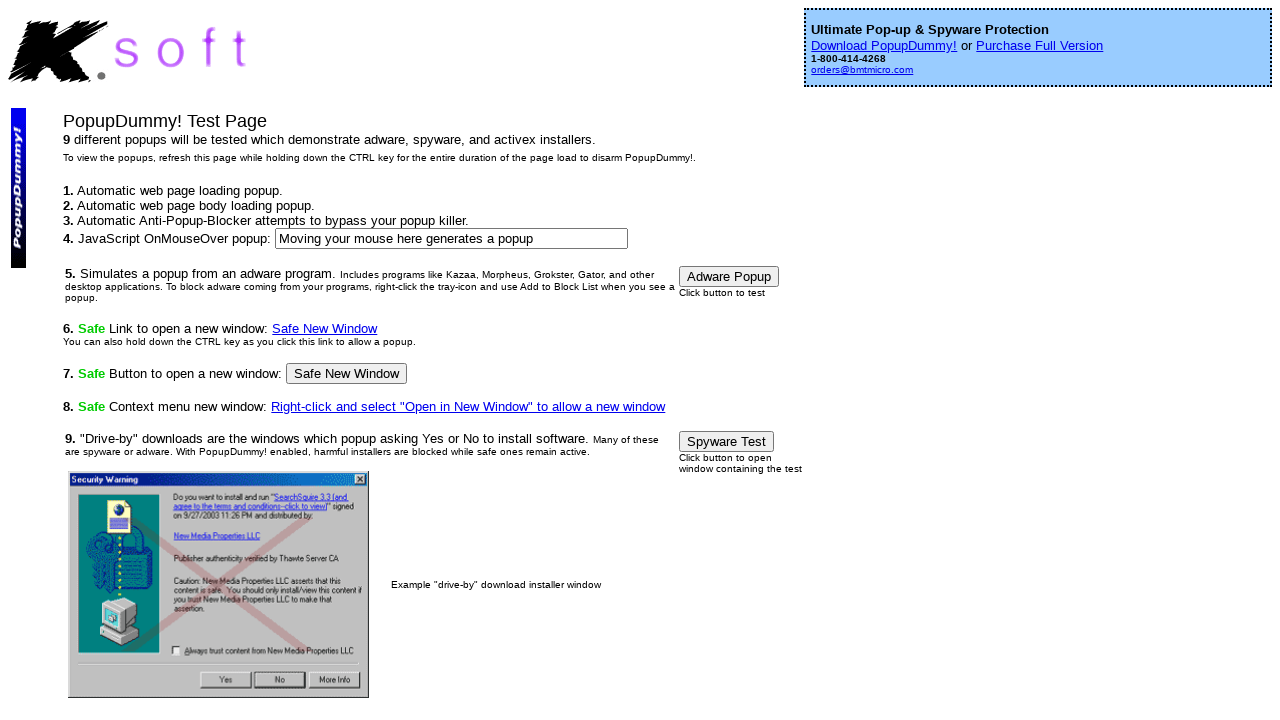

Checked window title: 'PopupDummy! Popup Test Page'
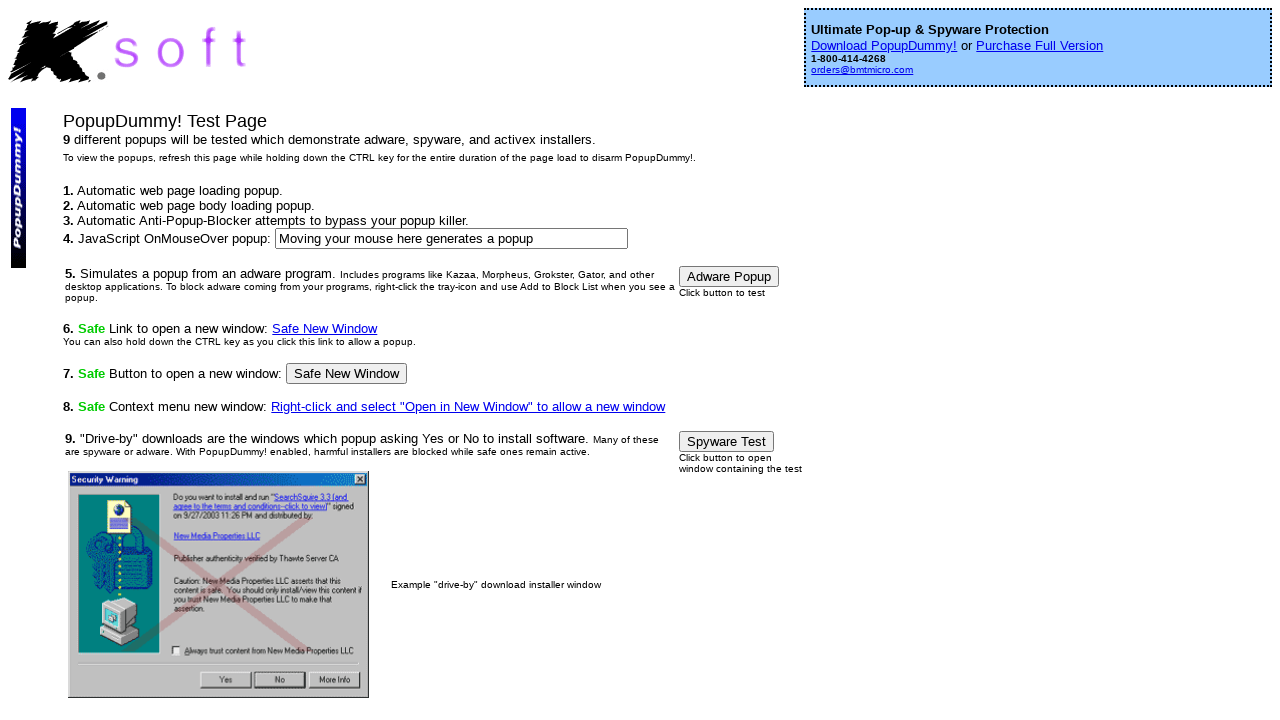

Checked window title: 'Screen 1'
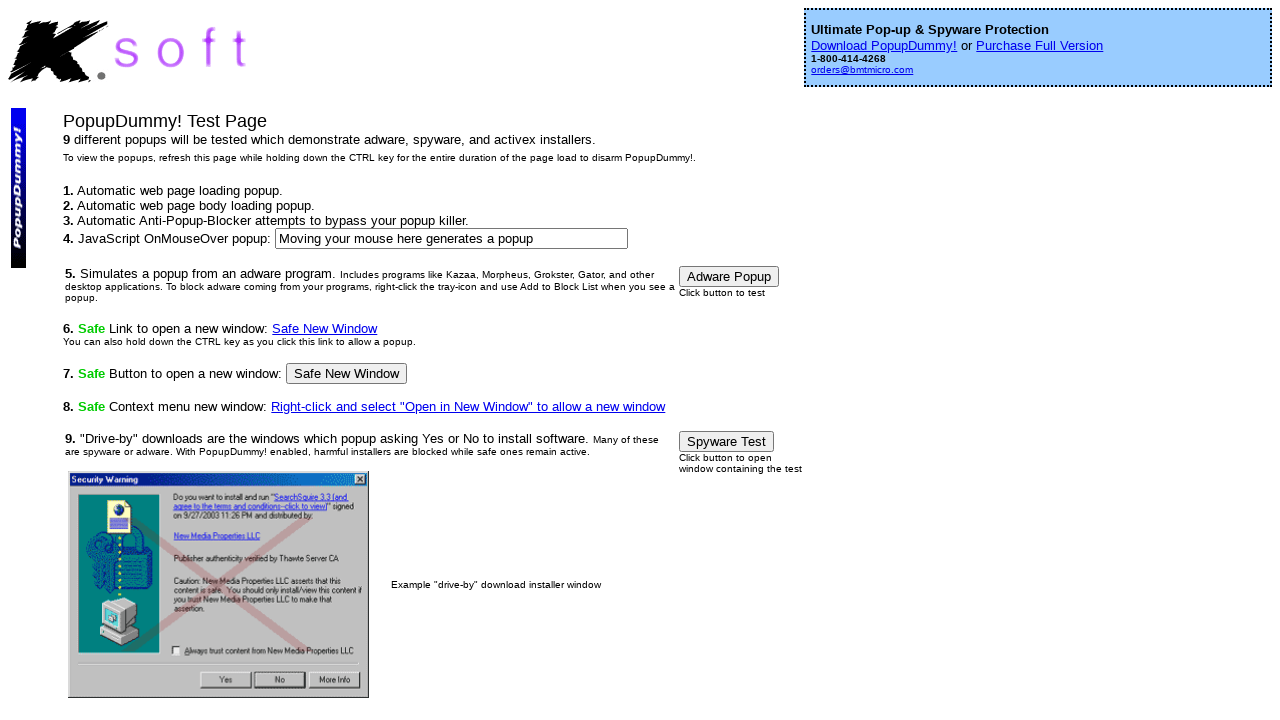

Checked window title: 'Screen 3'
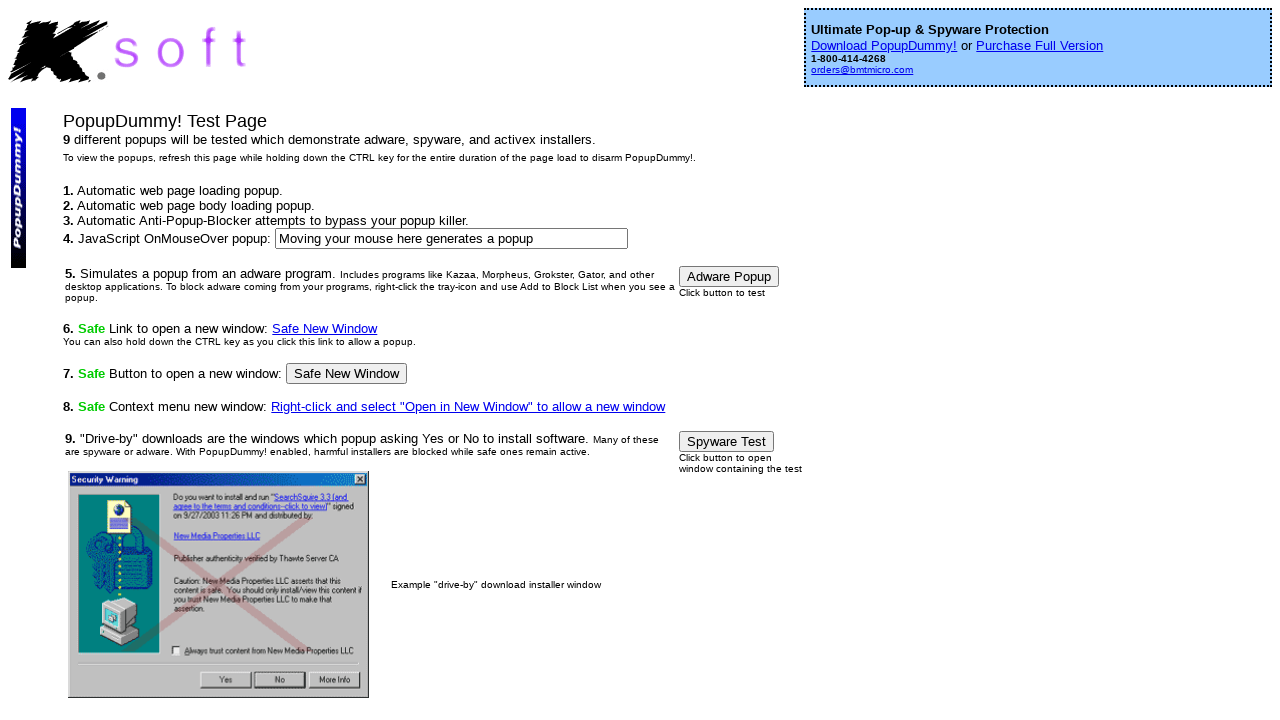

Checked window title: 'Screen 2'
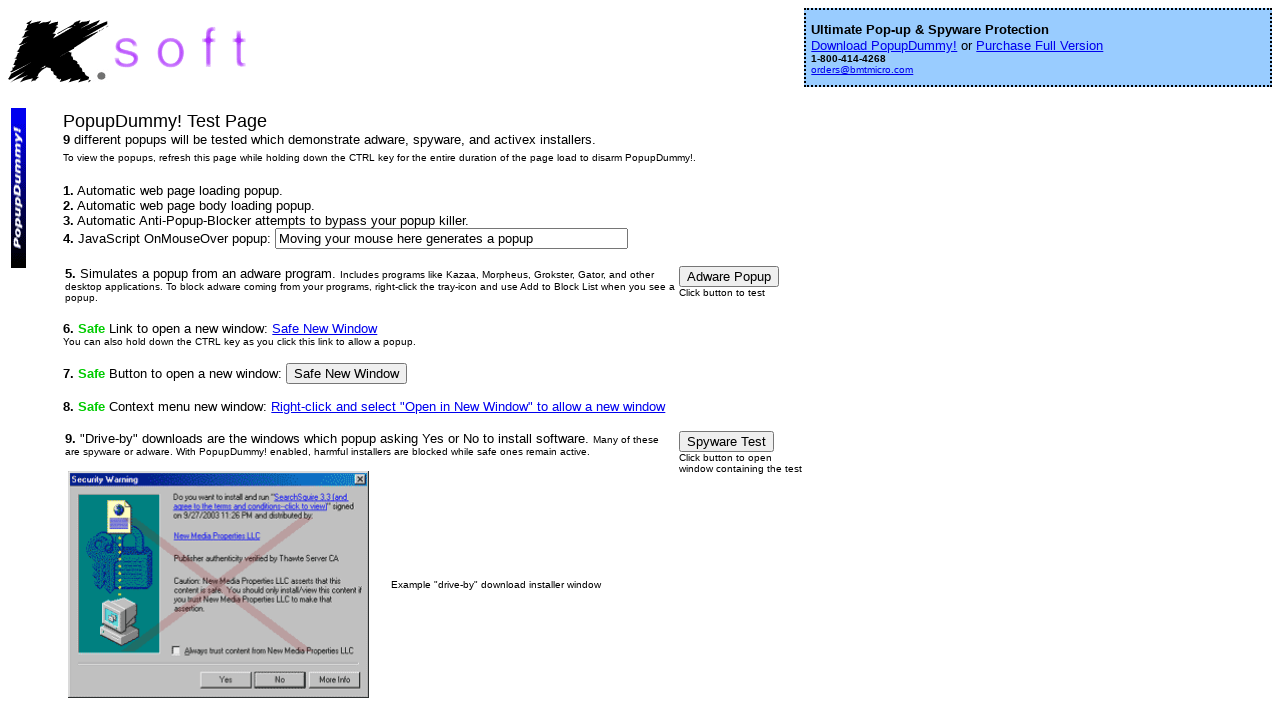

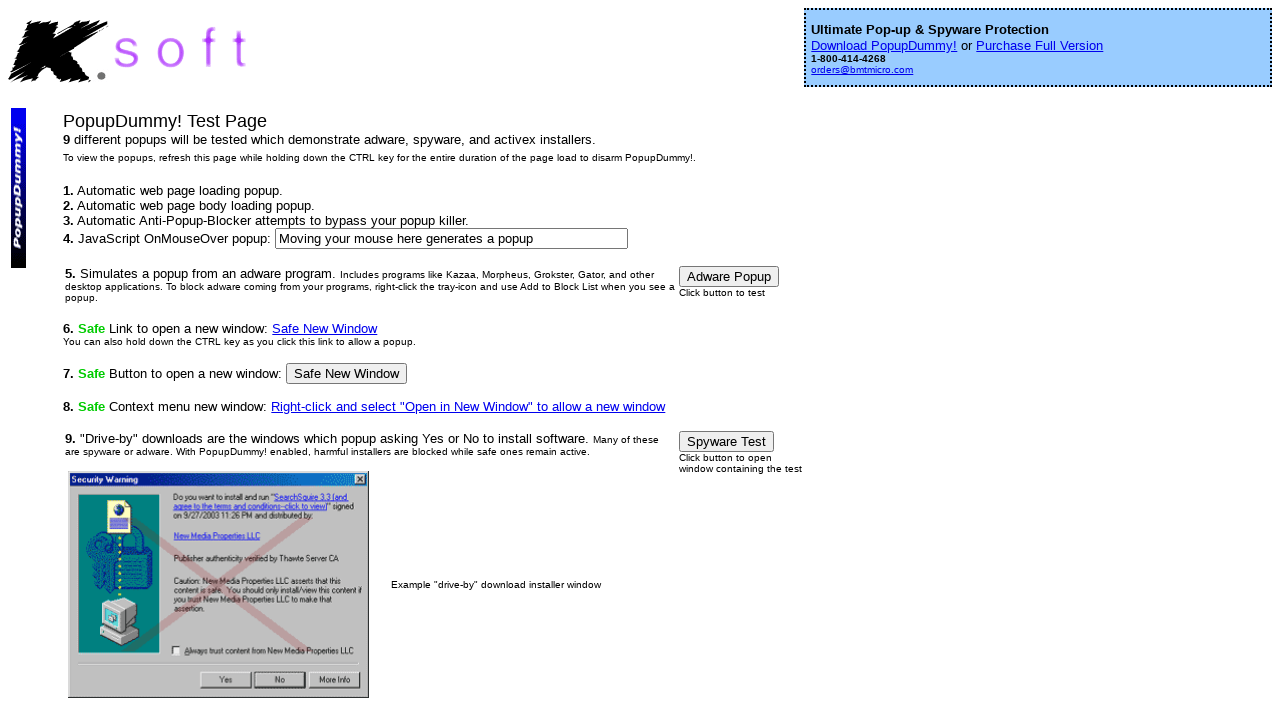